Tests drag and drop functionality by dragging an element into a target div

Starting URL: https://testpages.herokuapp.com/styled/drag-drop-javascript.html

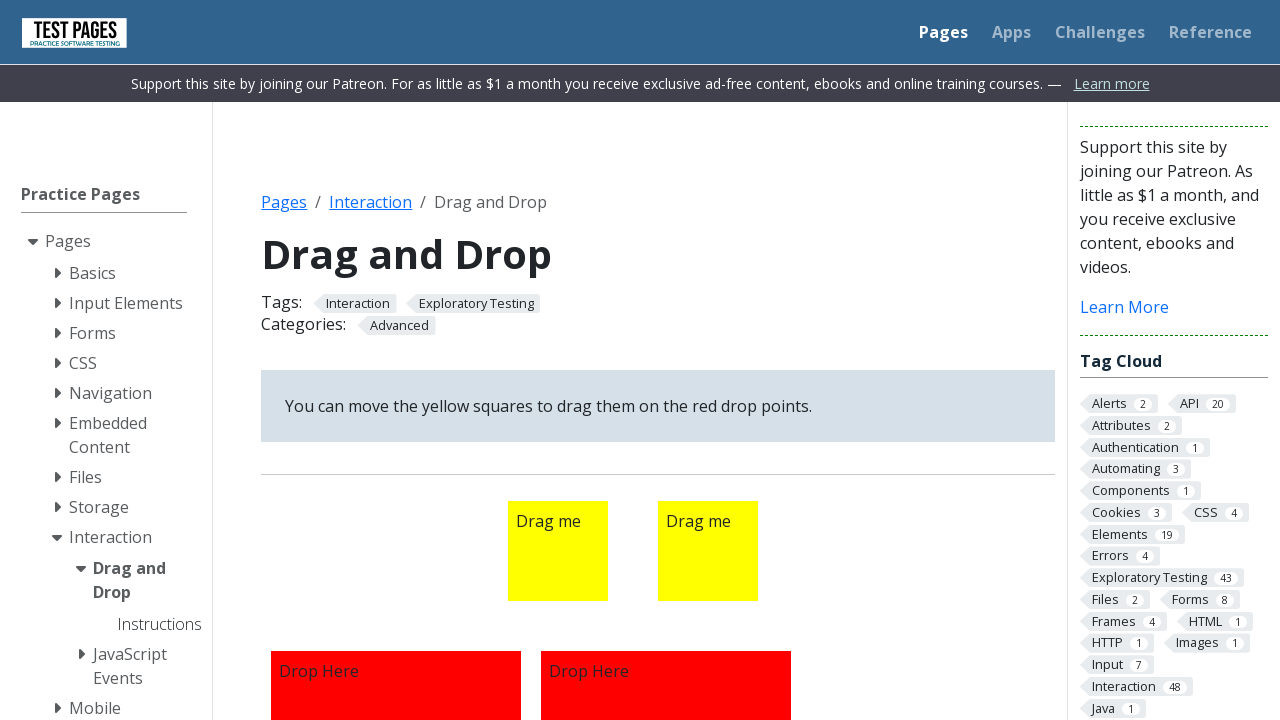

Navigated to drag and drop test page
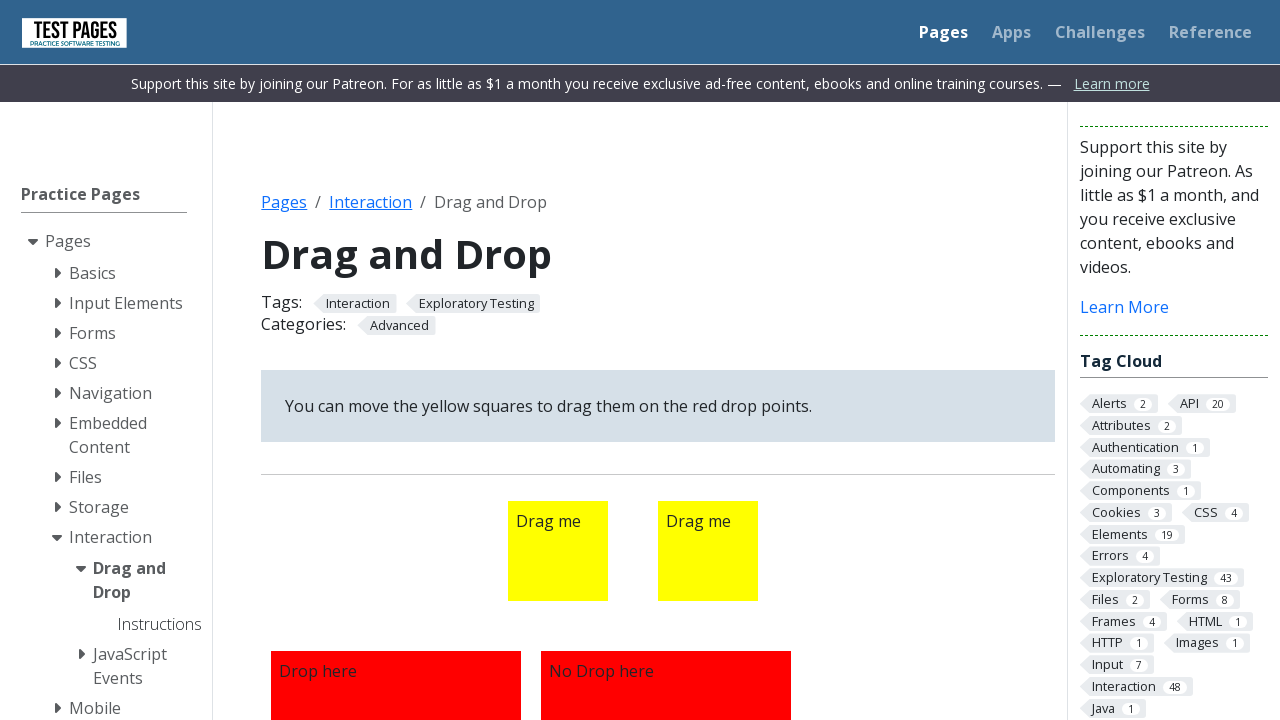

Dragged yellow element into red div at (396, 595)
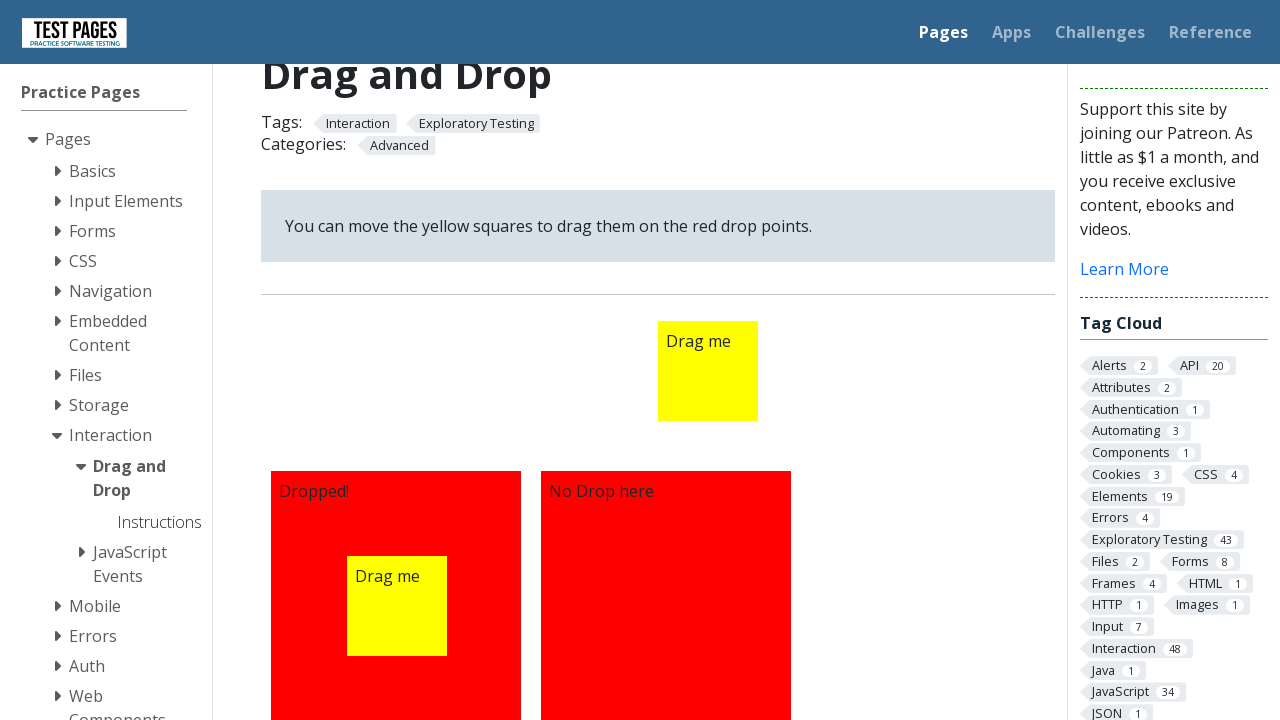

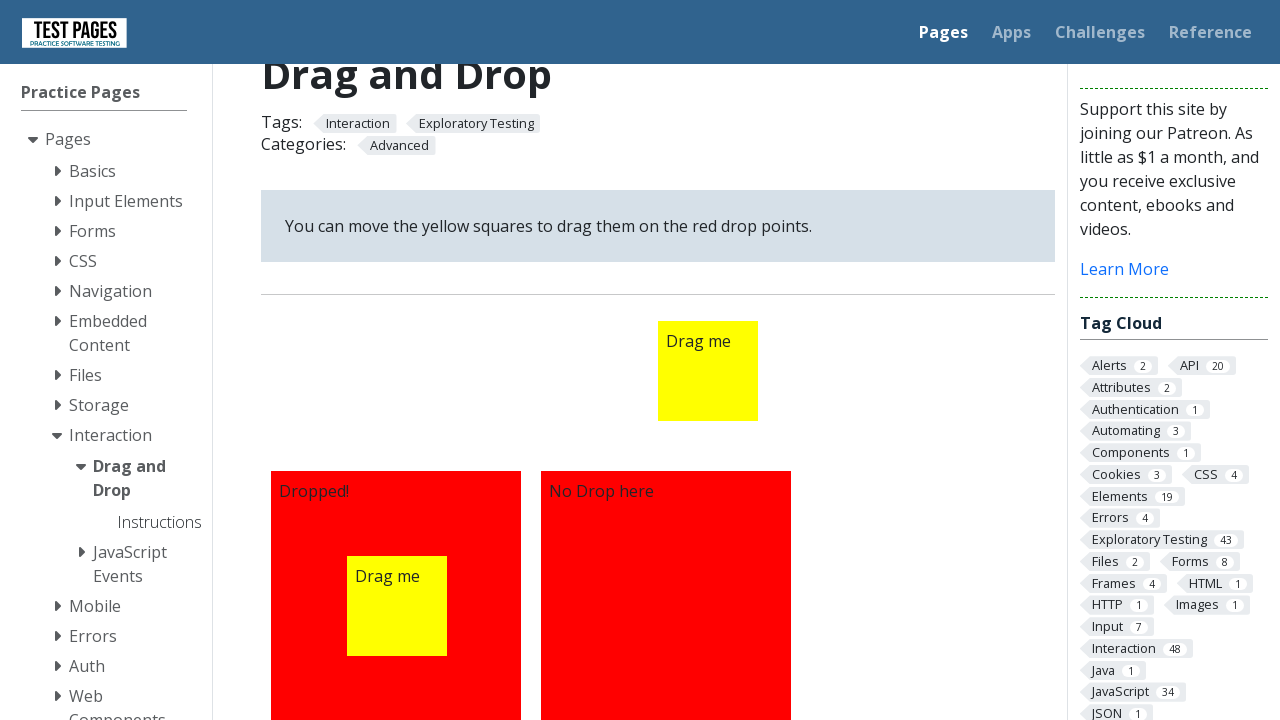